Tests registration form validation with invalid email format and verifies the email validation error message

Starting URL: https://alada.vn/tai-khoan/dang-ky.html

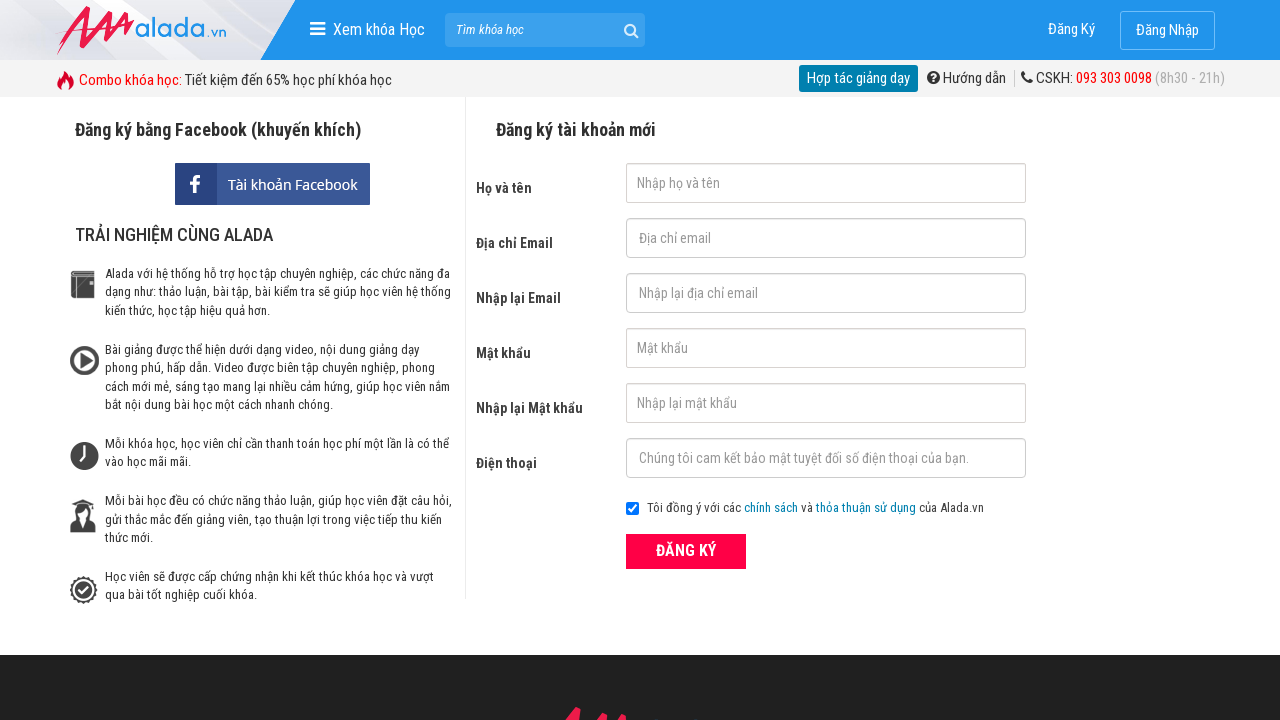

Filled first name field with 'Khanh Le' on #txtFirstname
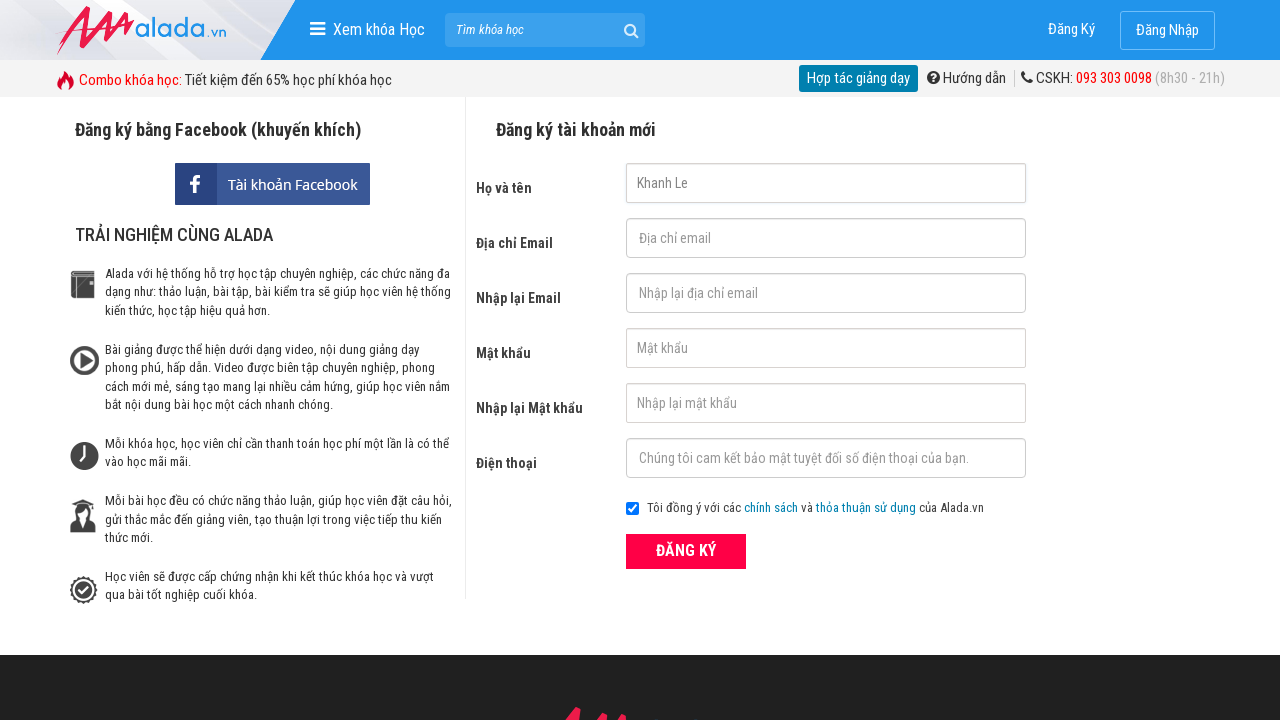

Filled email field with invalid email format 'nhukhanhle@gmail.com@gmail' on #txtEmail
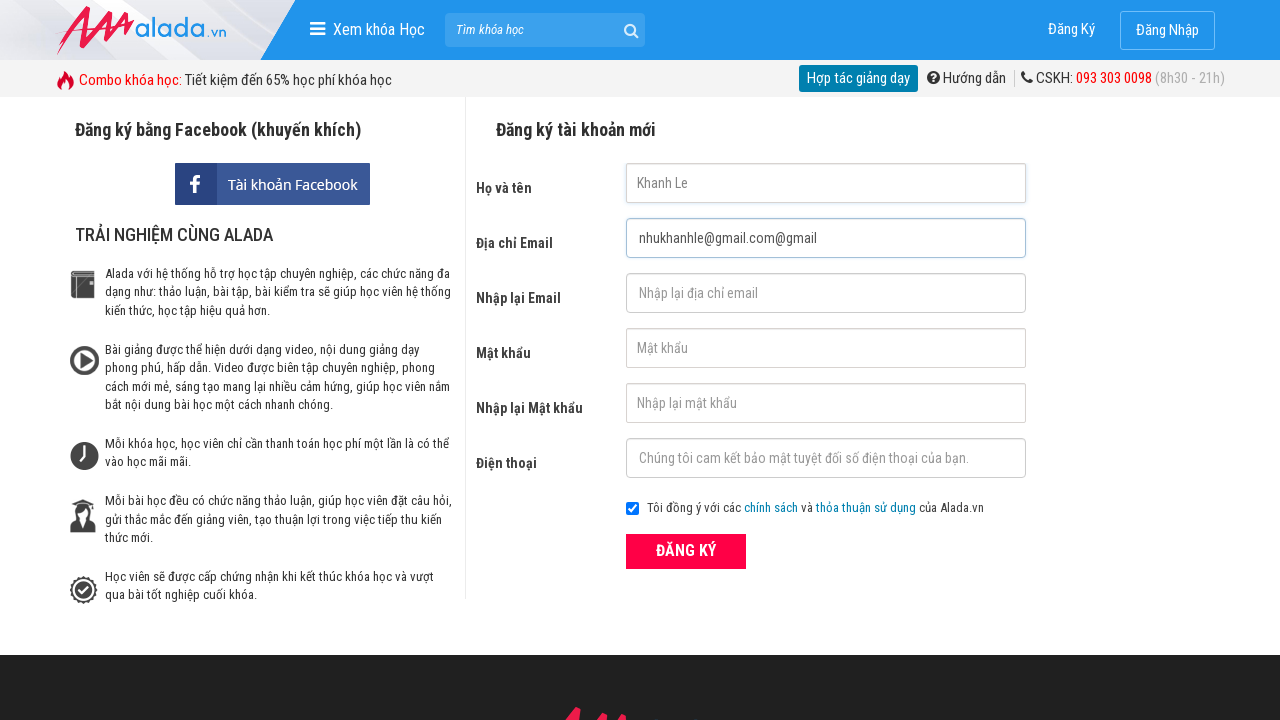

Filled confirm email field with invalid email format 'nhukhanhle1@gmail.com@gmail' on #txtCEmail
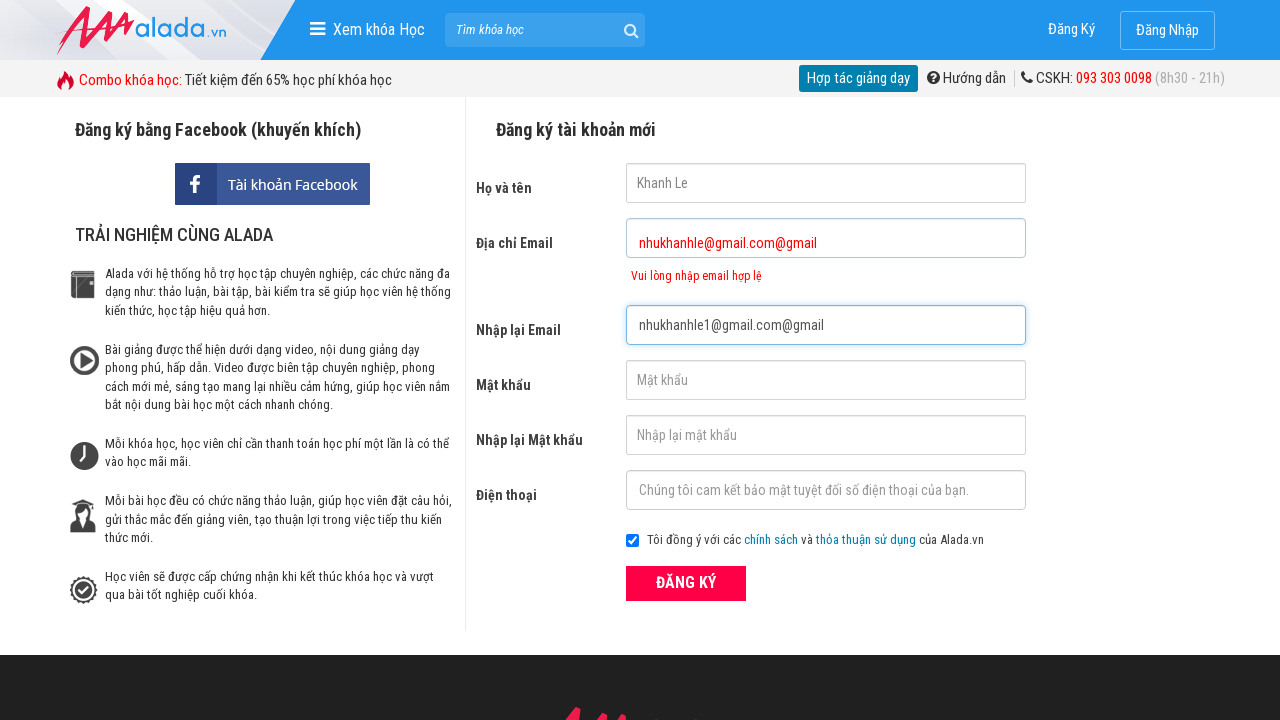

Filled password field with '123456' on #txtPassword
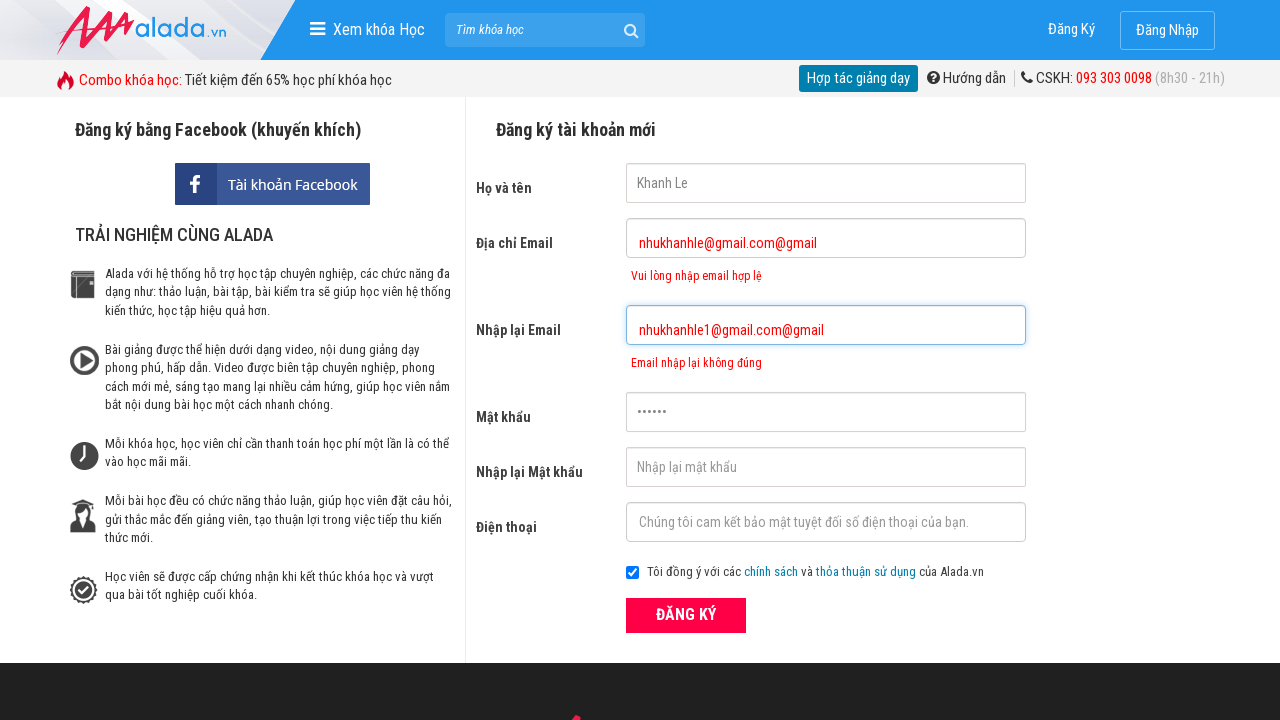

Filled confirm password field with '123456' on #txtCPassword
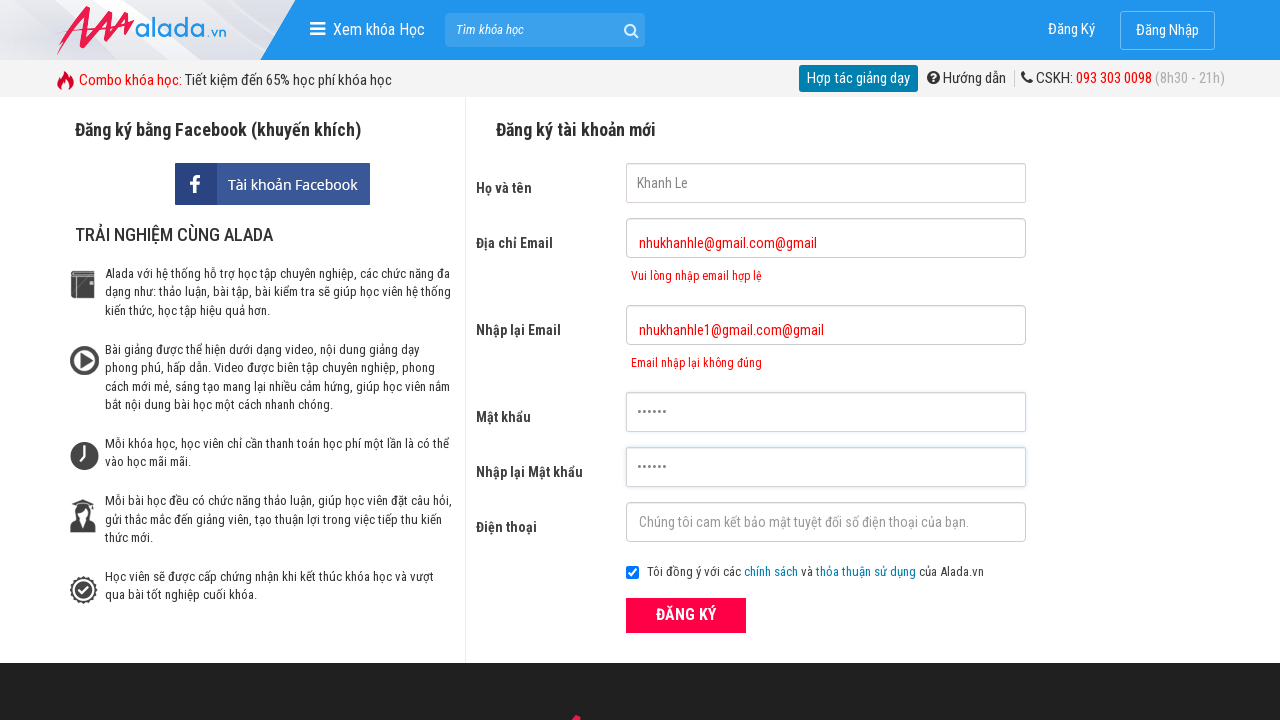

Filled phone field with '0123456789' on input[name='txtPhone']
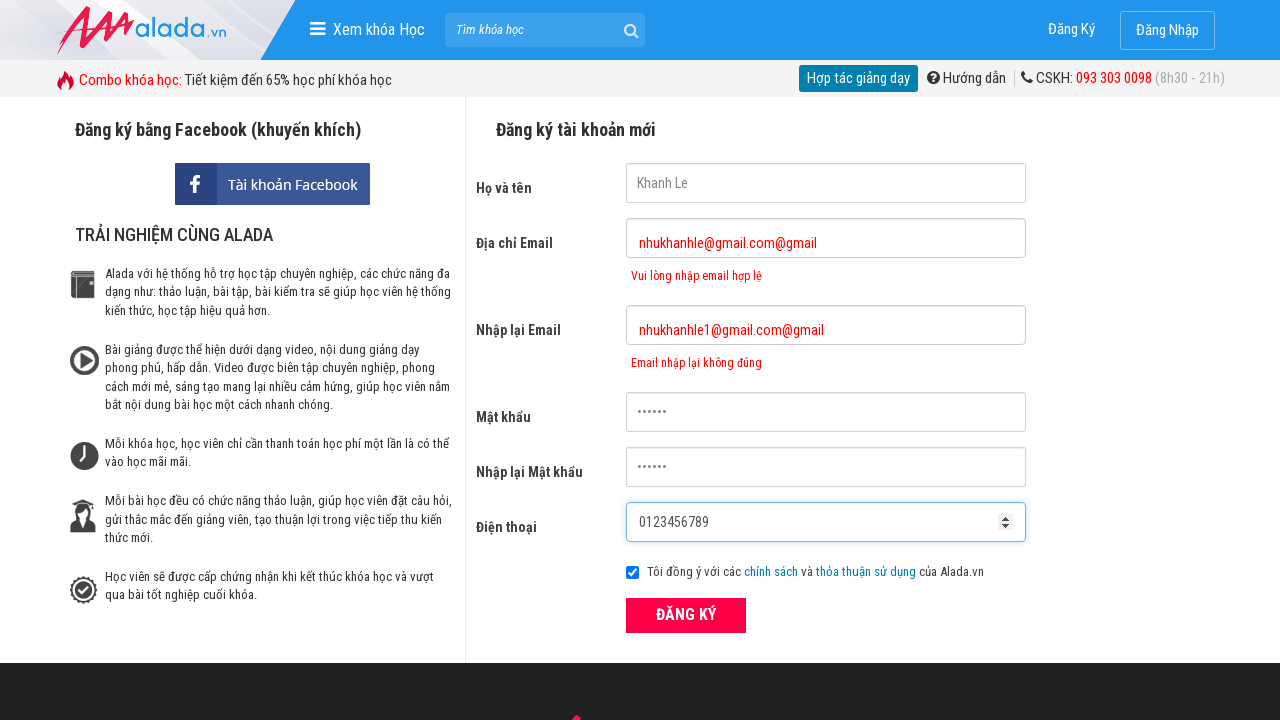

Clicked submit button to register at (686, 615) on button[type='submit']
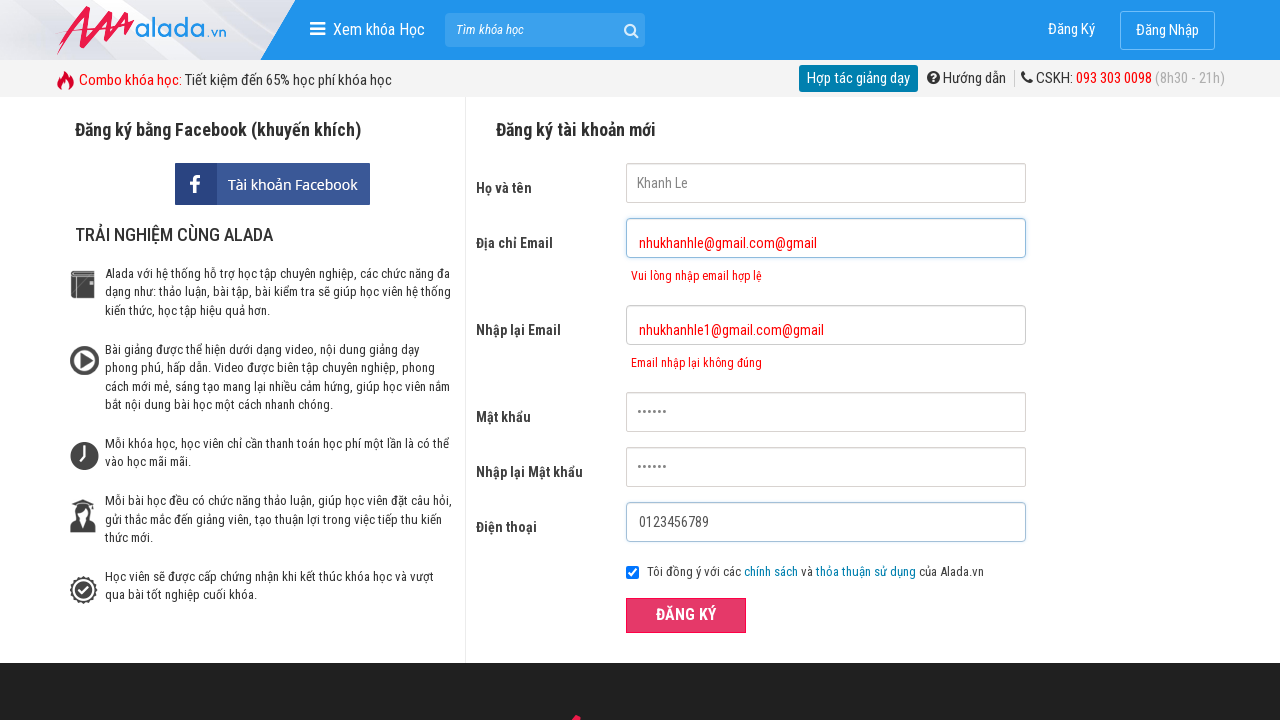

Email error message element appeared
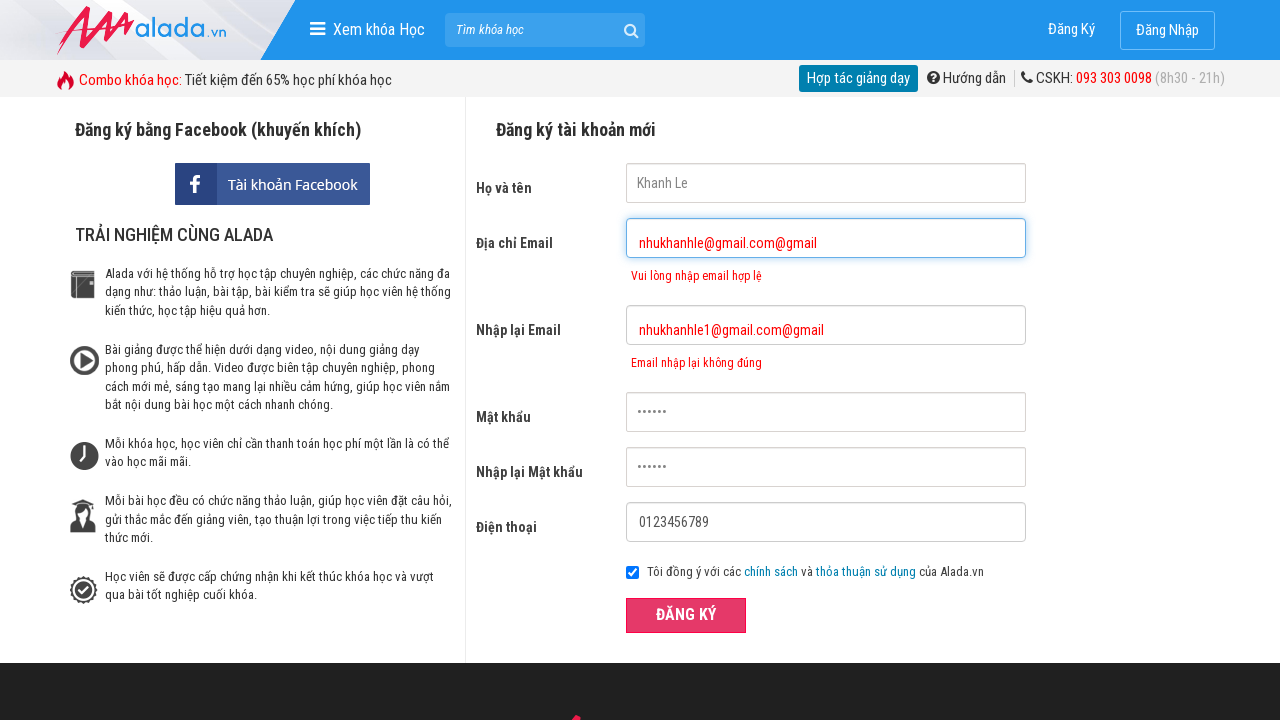

Verified email validation error message 'Vui lòng nhập email hợp lệ' is displayed
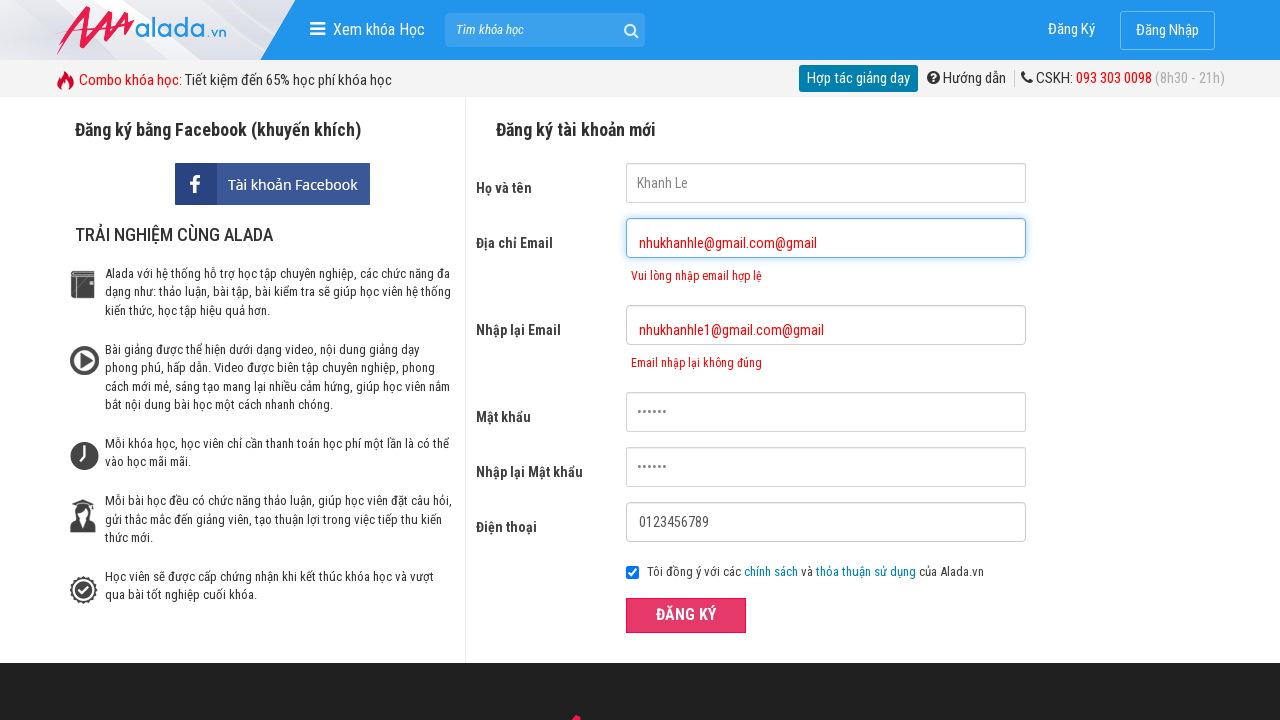

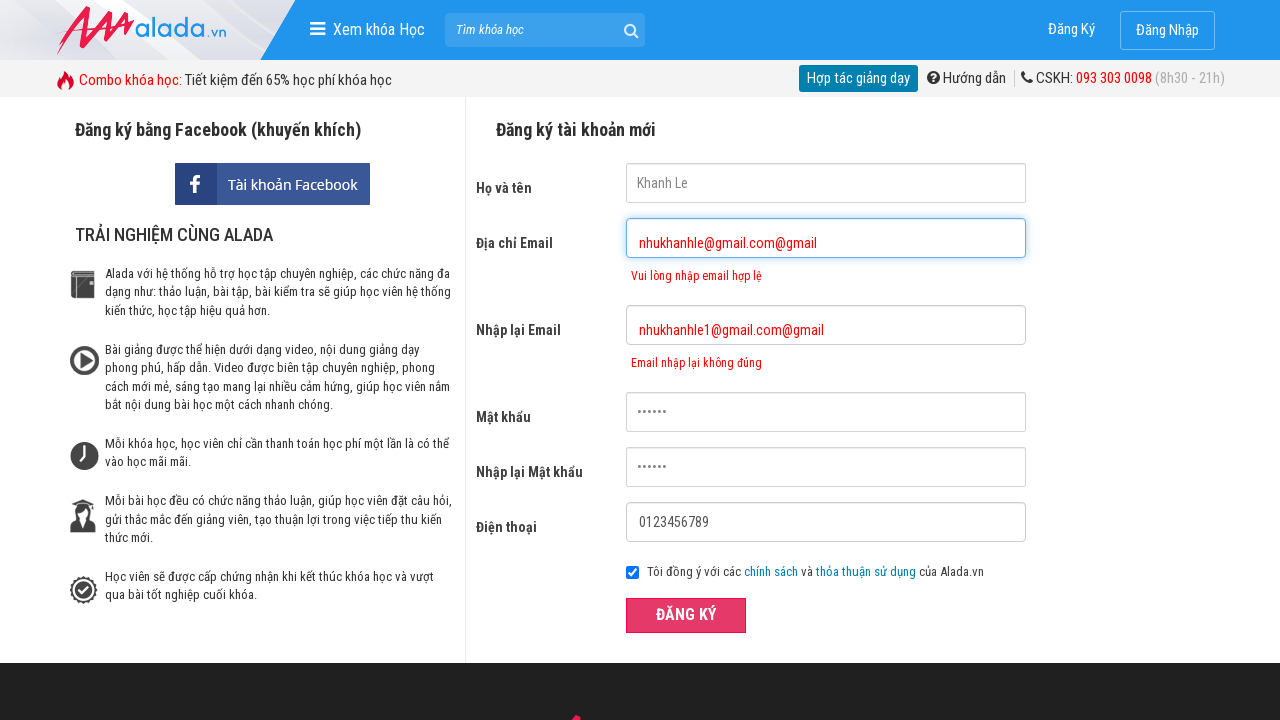